Navigates to a page, clicks on a mathematically calculated link text, fills out a registration form with personal information, and submits it

Starting URL: http://suninjuly.github.io/find_link_text

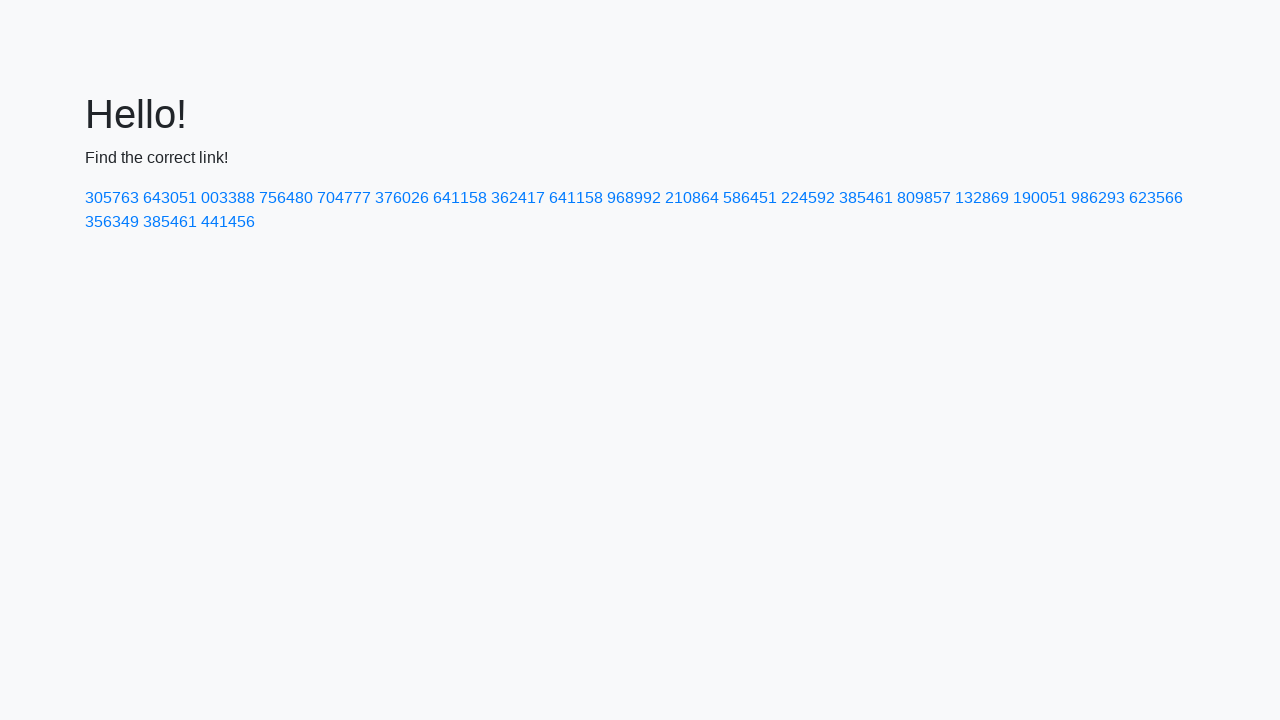

Clicked on link with calculated text '224592' at (808, 198) on a:has-text('224592')
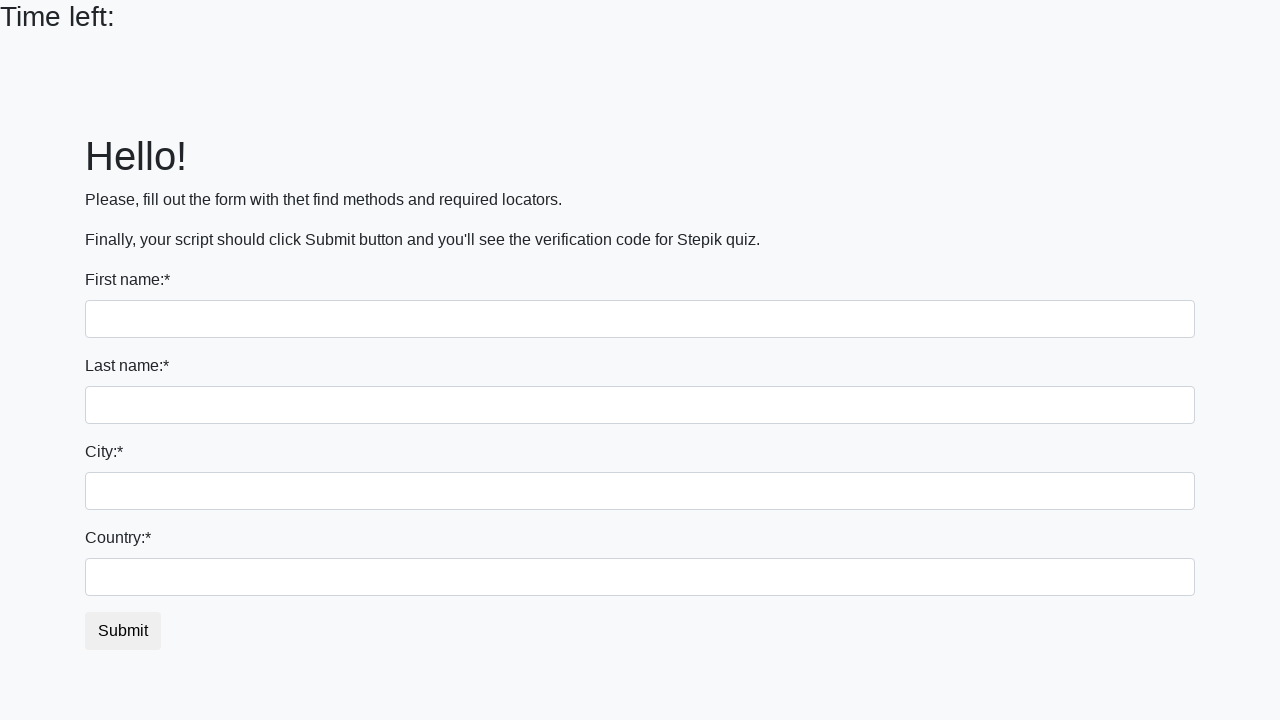

Filled first name field with 'Zhannur' on [name='first_name']
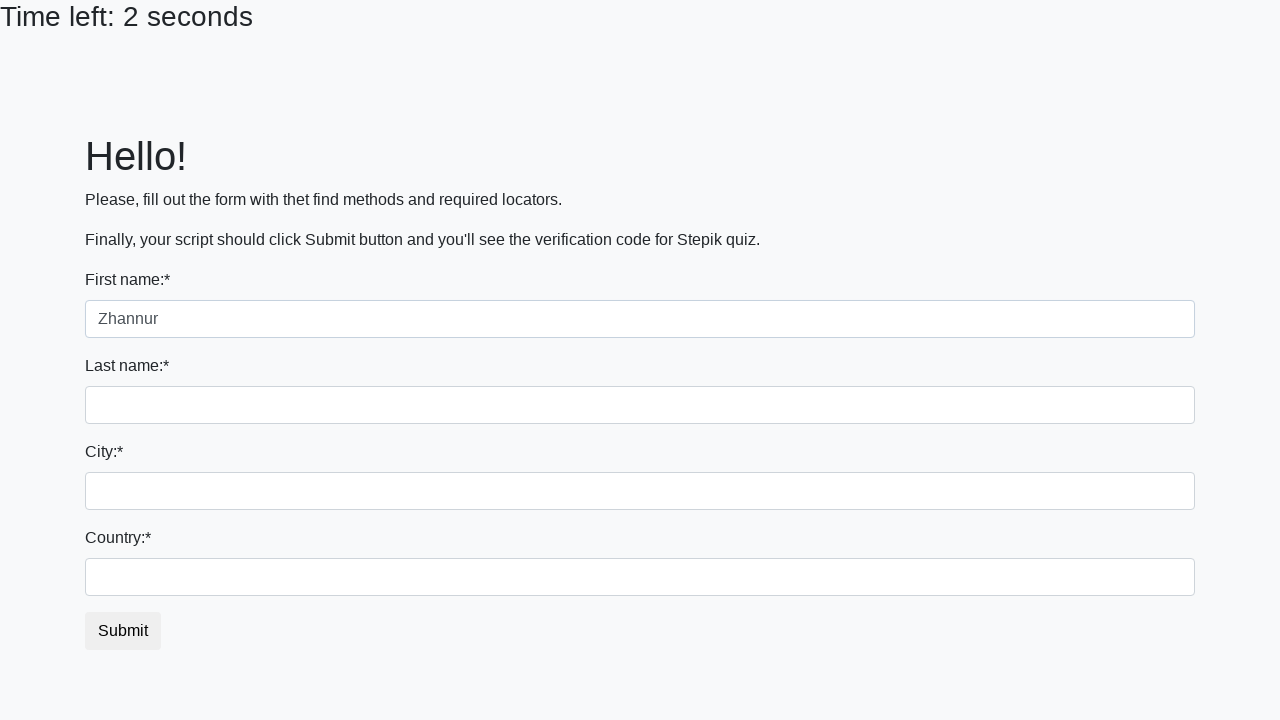

Filled last name field with 'Akhmetkhanov' on [name='last_name']
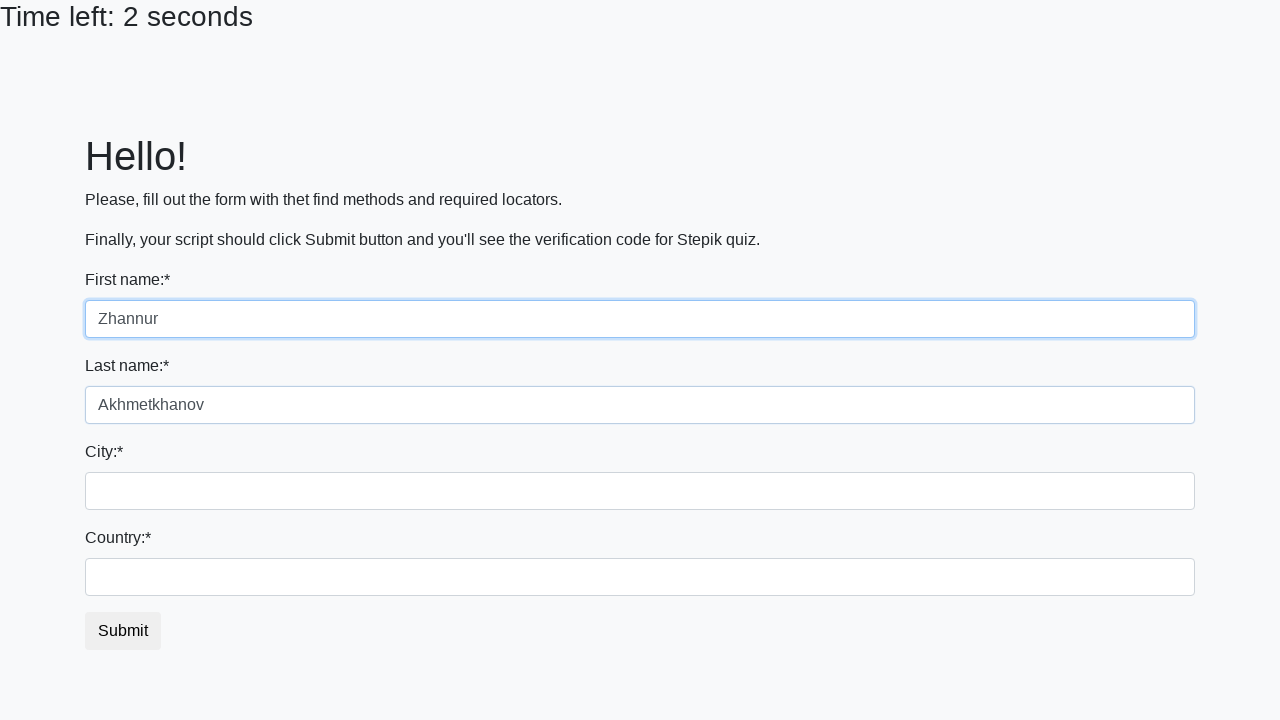

Filled city field with 'Nur-Sultan' on .city
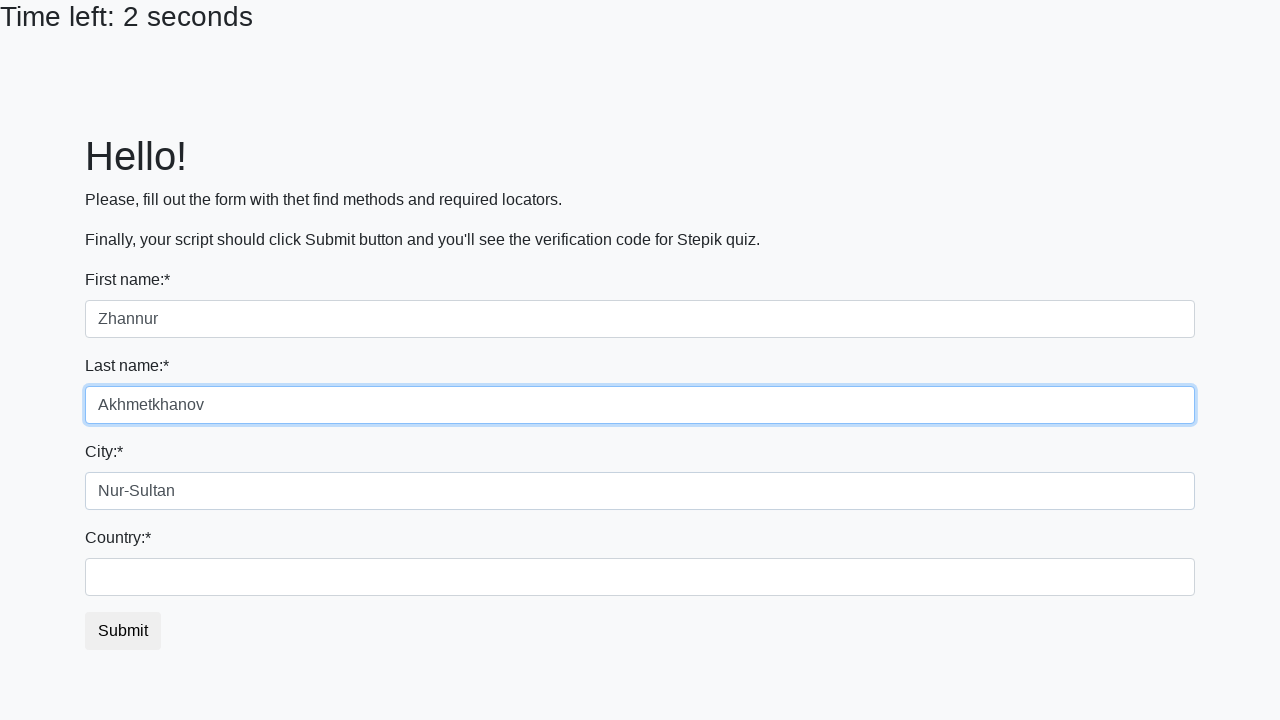

Filled country field with 'Astana' on #country
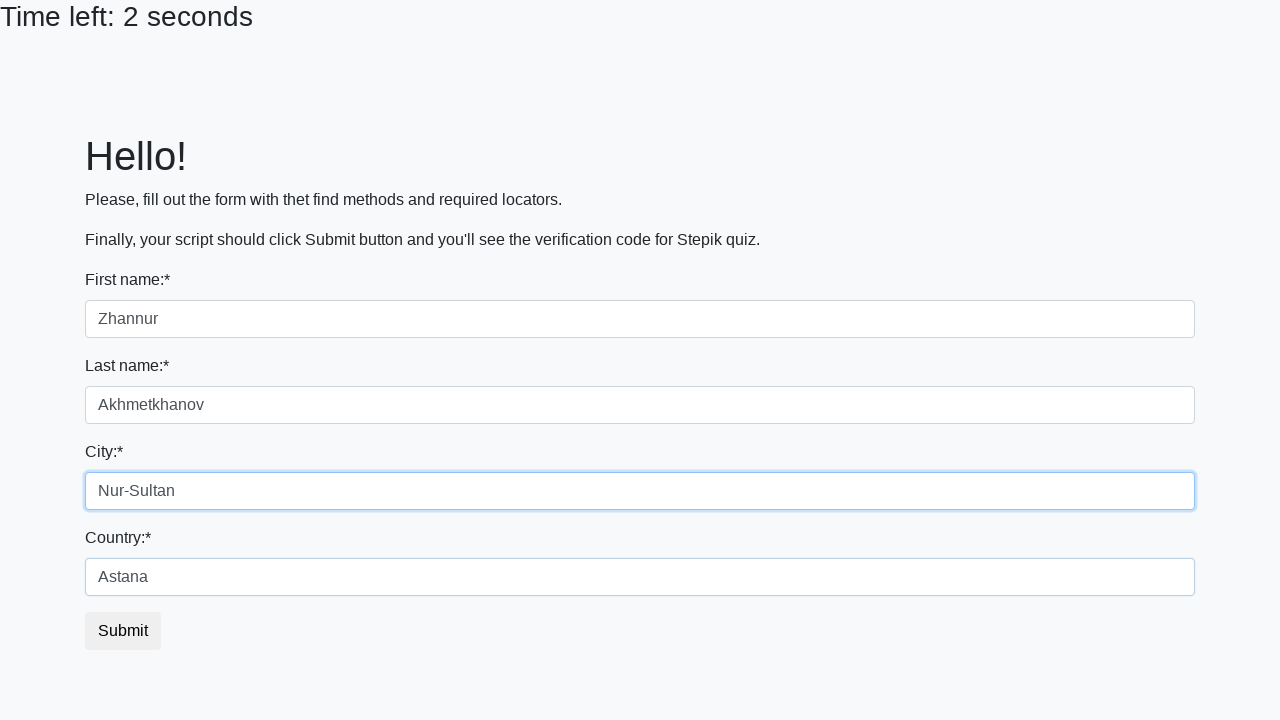

Clicked submit button to submit registration form at (123, 631) on .btn
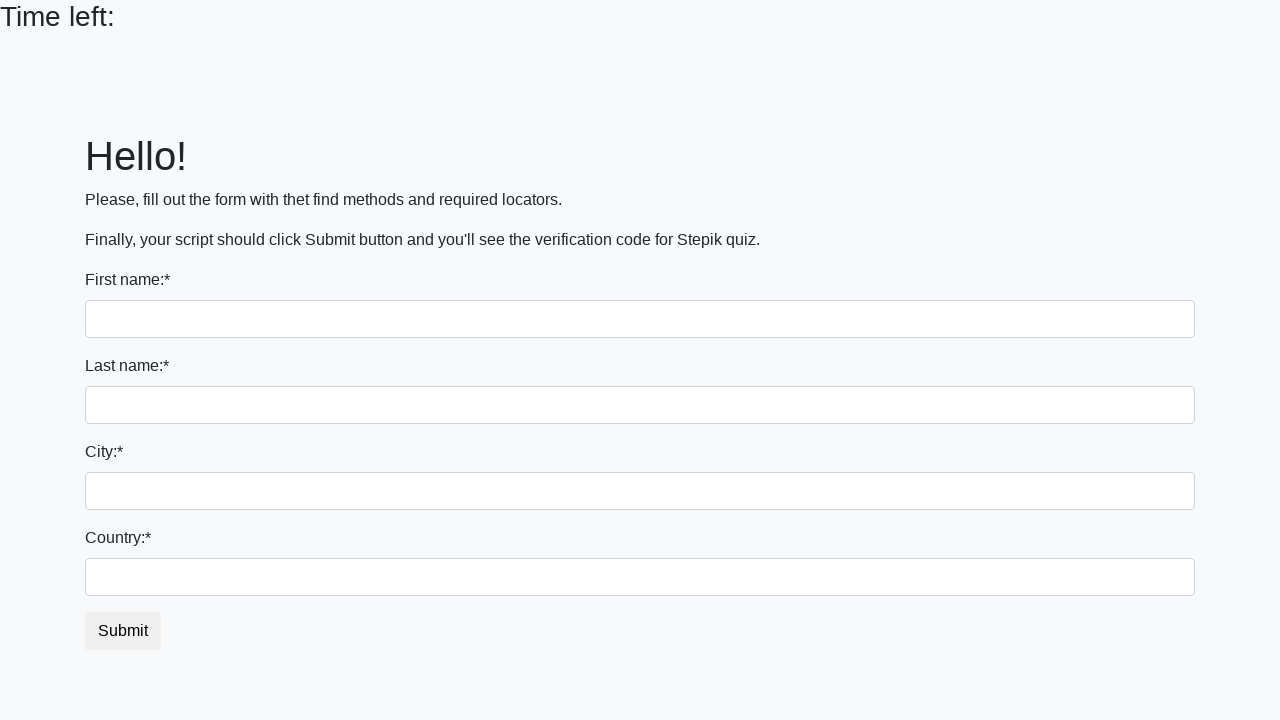

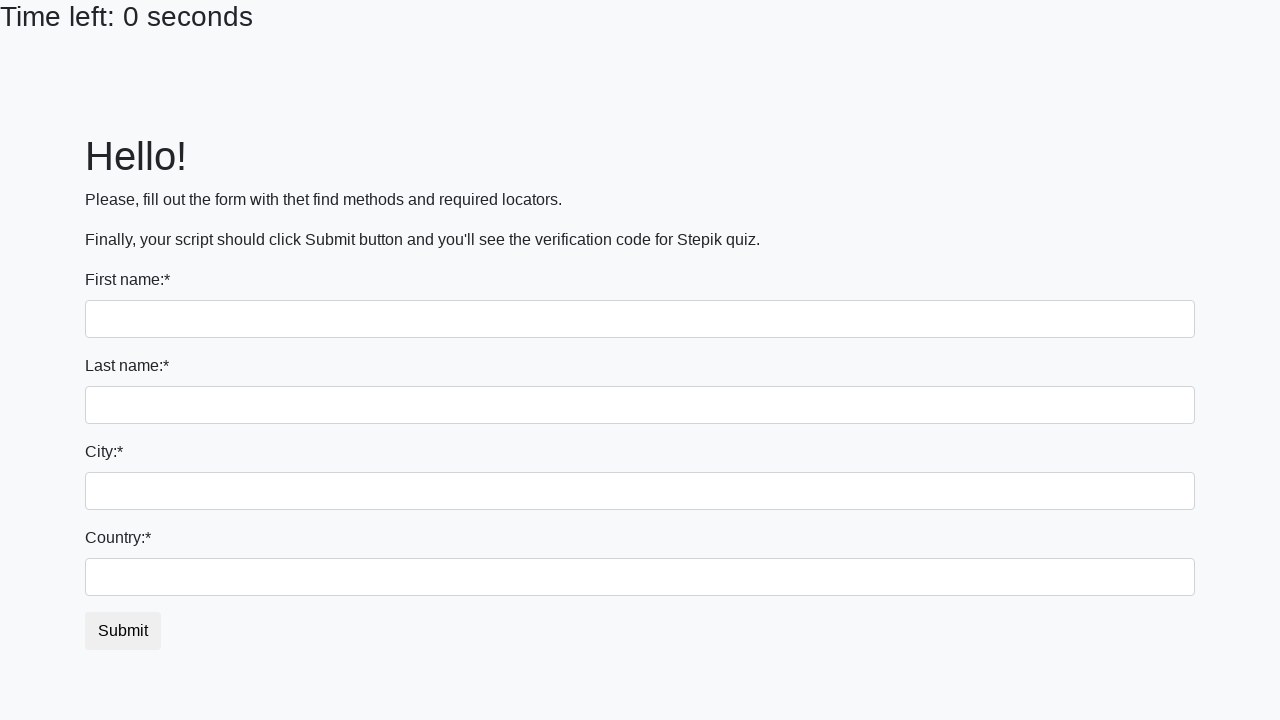